Tests an e-commerce flow by adding specific items to cart, applying a promo code, and completing the checkout process with country selection

Starting URL: https://rahulshettyacademy.com/seleniumPractise/

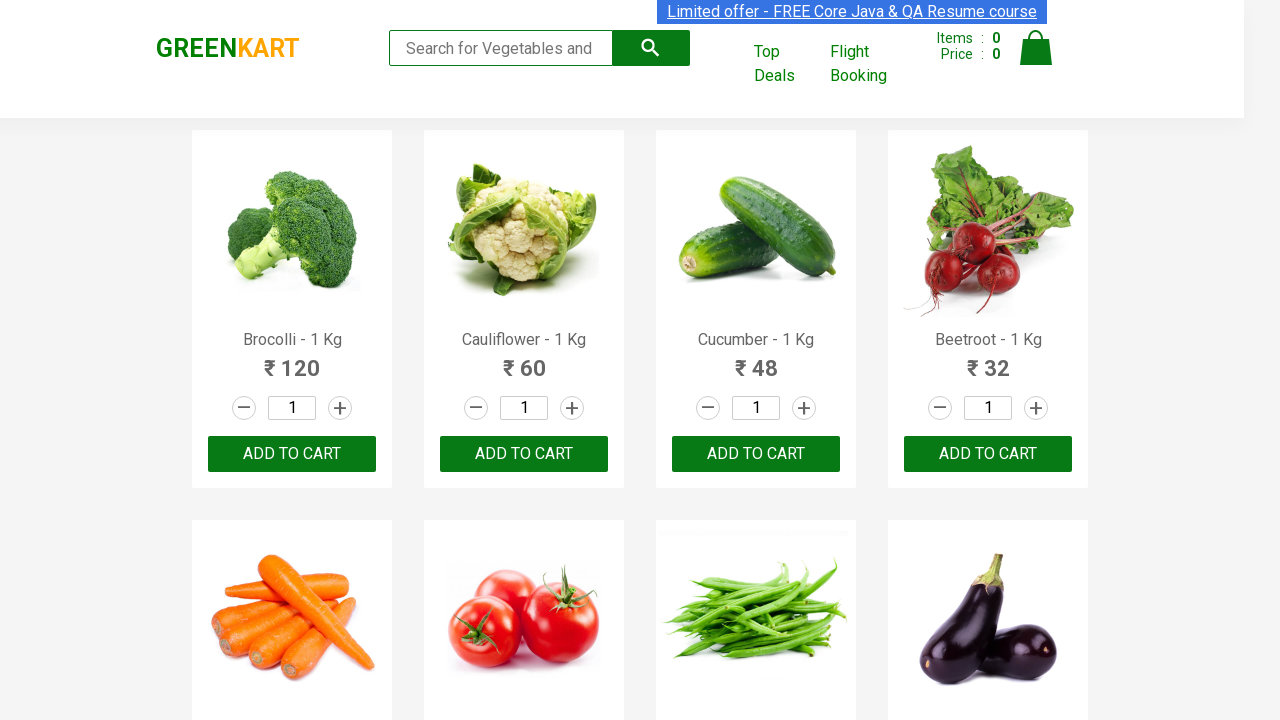

Retrieved all product names from the page
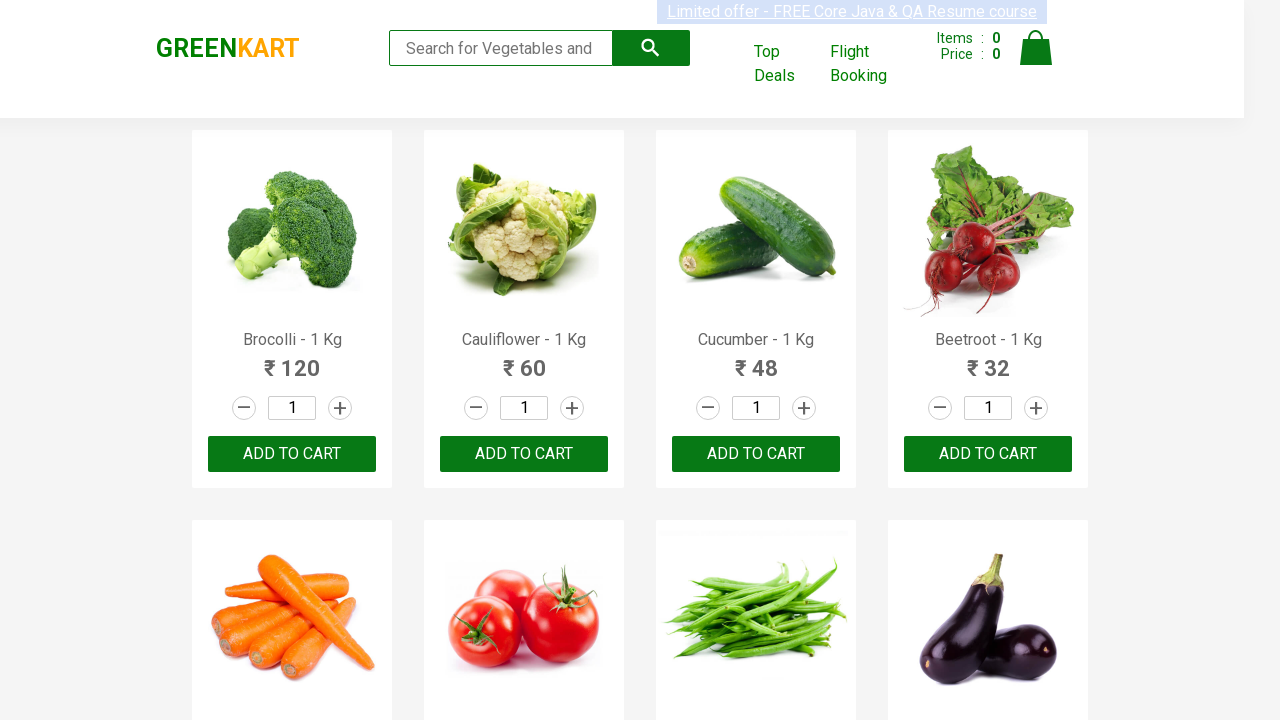

Clicked 'Add to Cart' for Brocolli at (292, 454) on xpath=//div[@class='product-action']/button >> nth=0
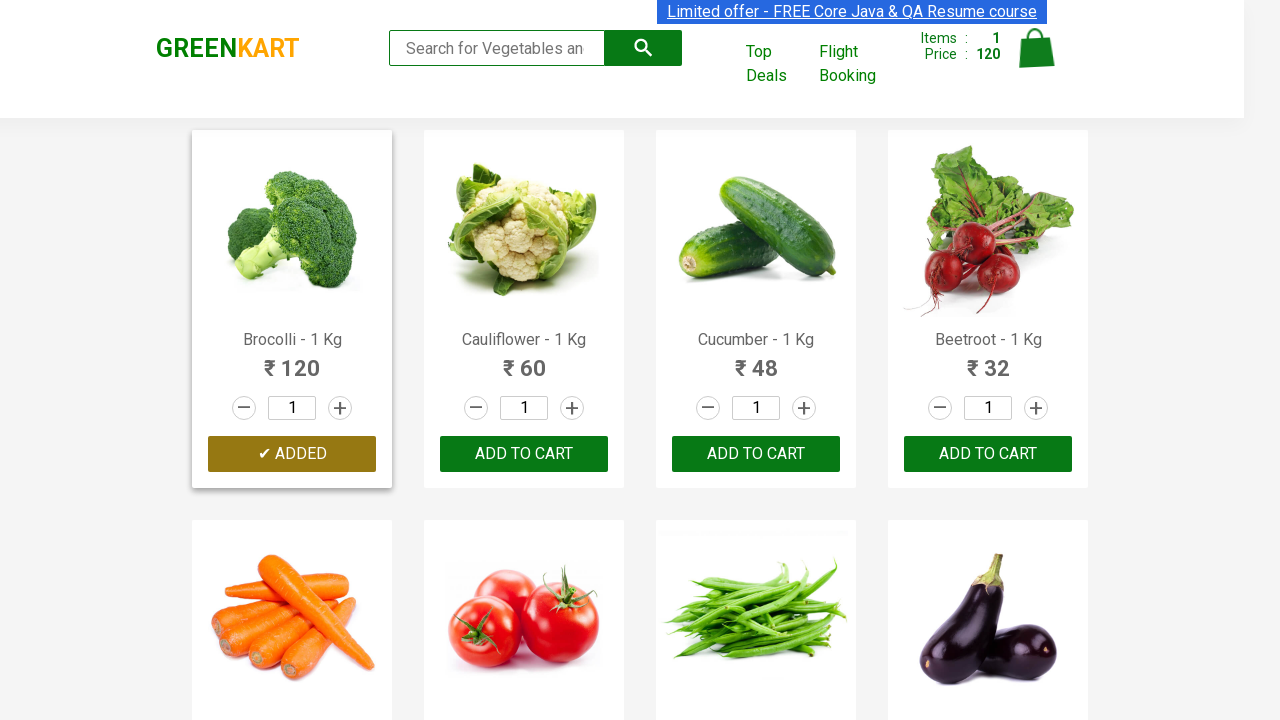

Clicked 'Add to Cart' for Cucumber at (756, 454) on xpath=//div[@class='product-action']/button >> nth=2
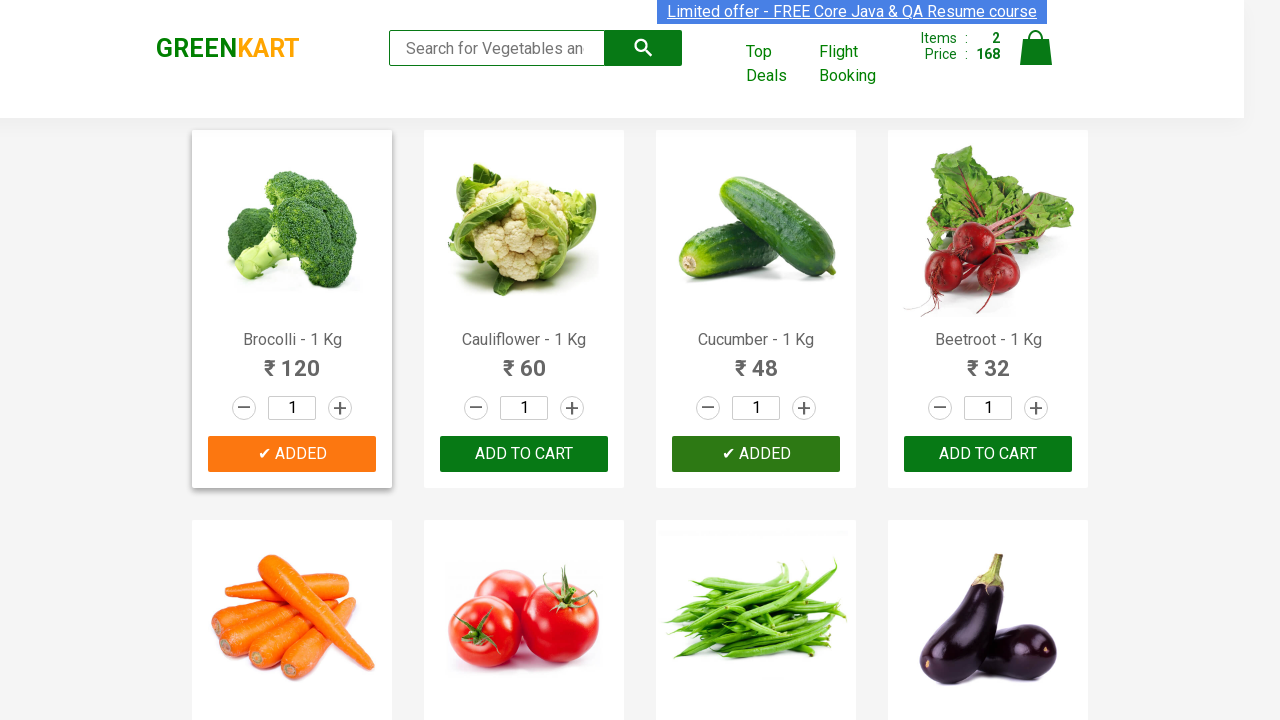

Clicked 'Add to Cart' for Beetroot at (988, 454) on xpath=//div[@class='product-action']/button >> nth=3
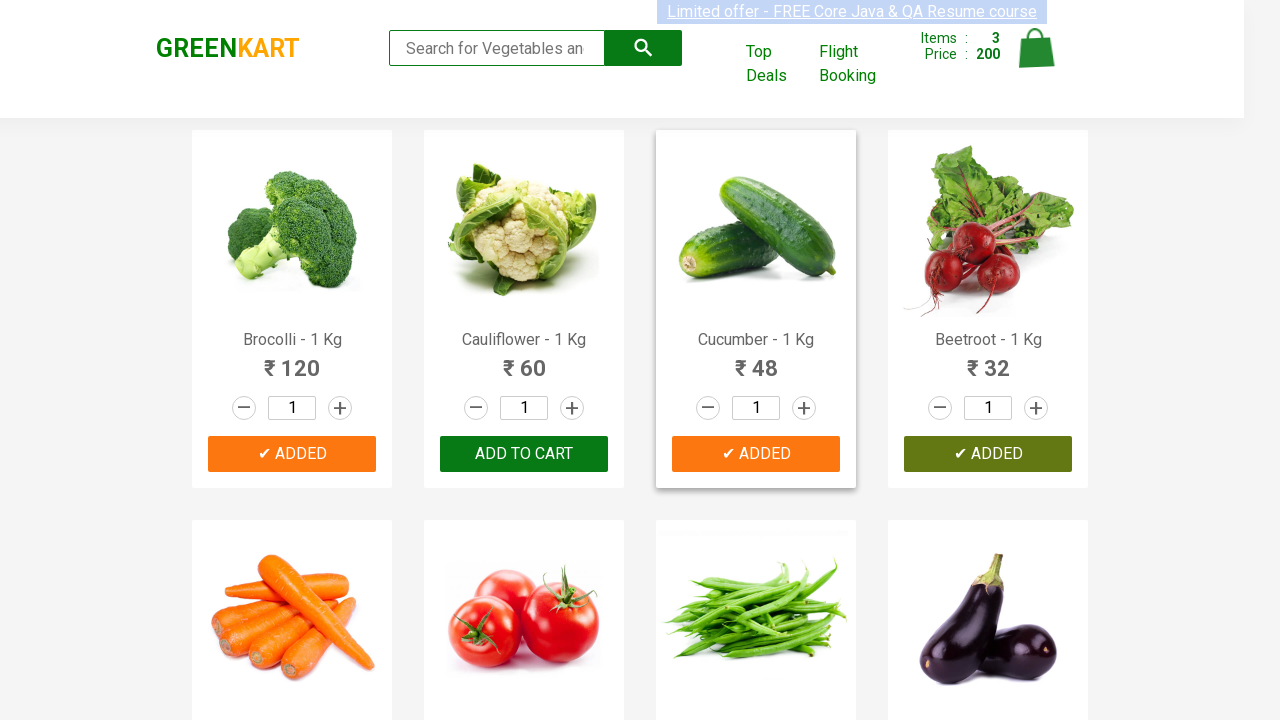

Clicked on cart icon to view cart at (1036, 48) on img[alt='Cart']
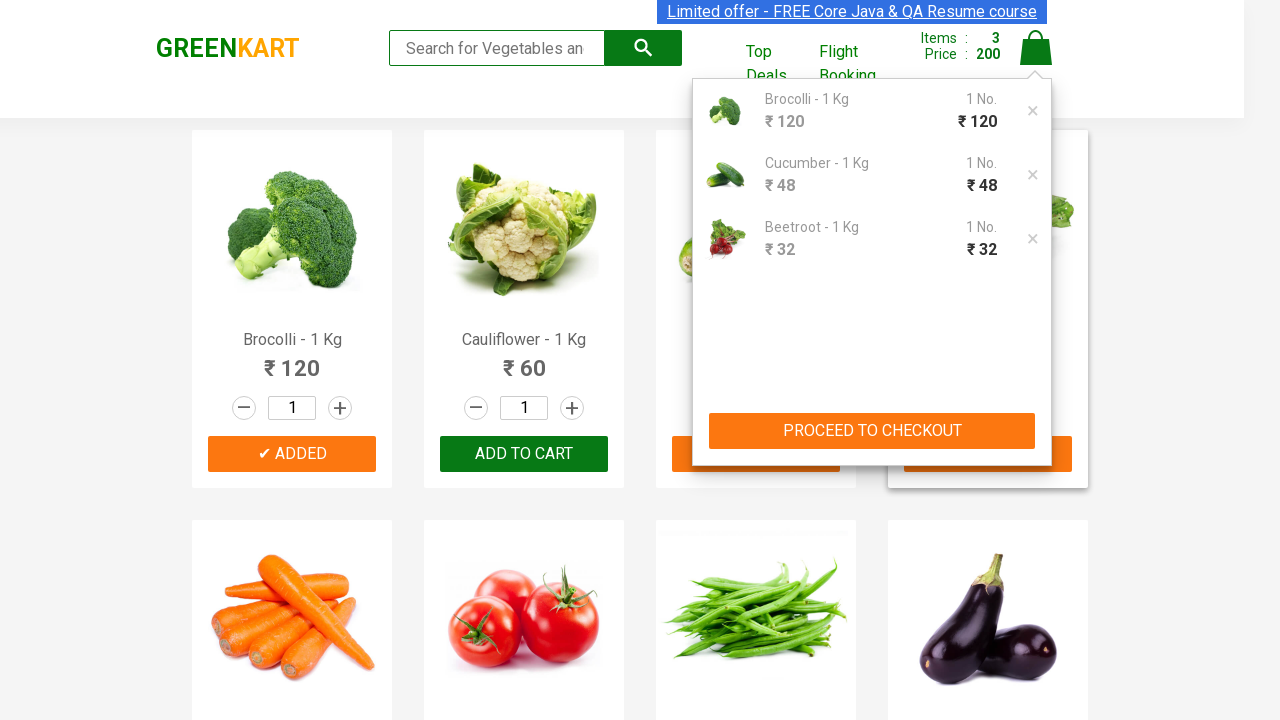

Clicked 'Proceed to Checkout' button at (872, 431) on .cart-preview.active .action-block button
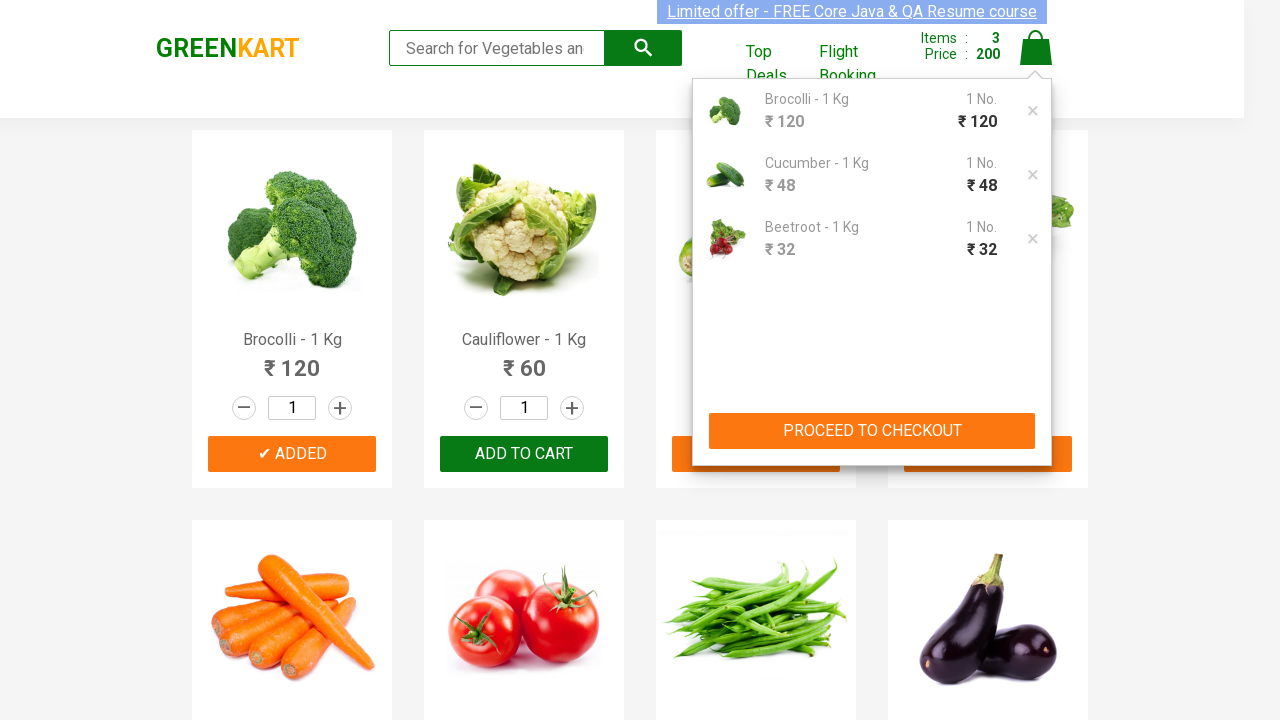

Entered promo code 'rahulshettyacademy' on .promoCode
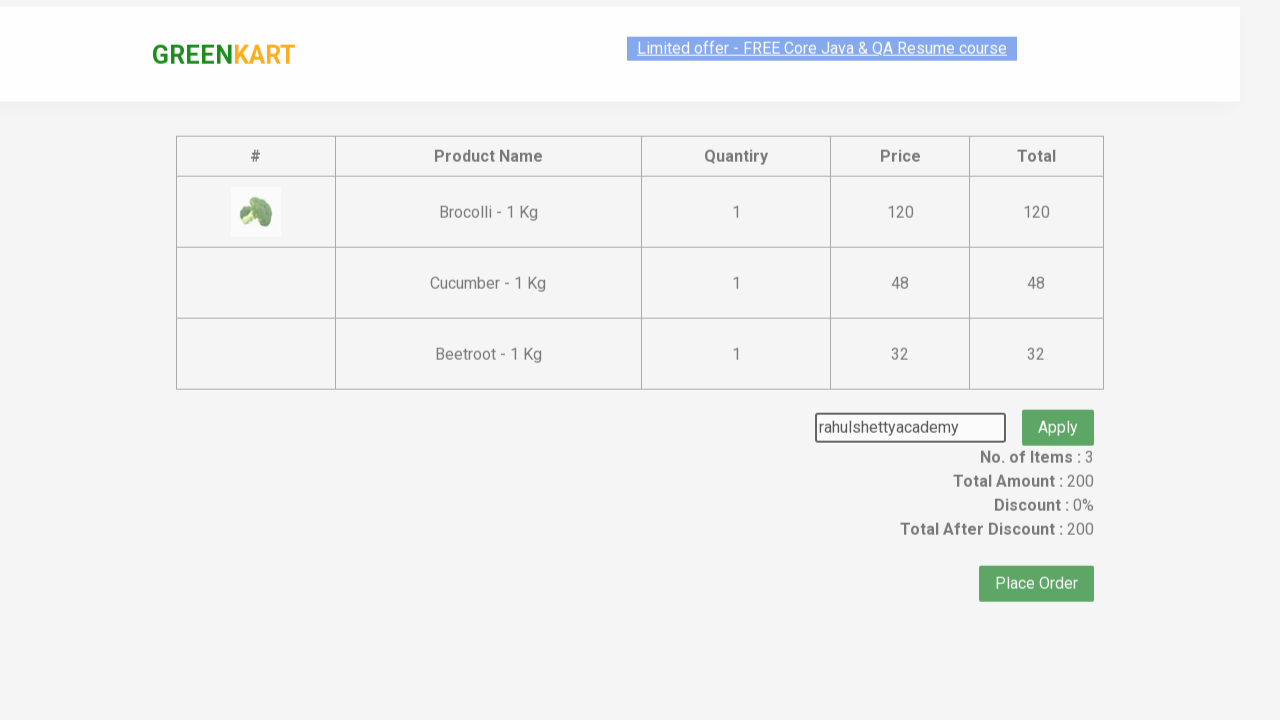

Clicked 'Apply' button to apply promo code at (1058, 406) on .promoWrapper .promoBtn
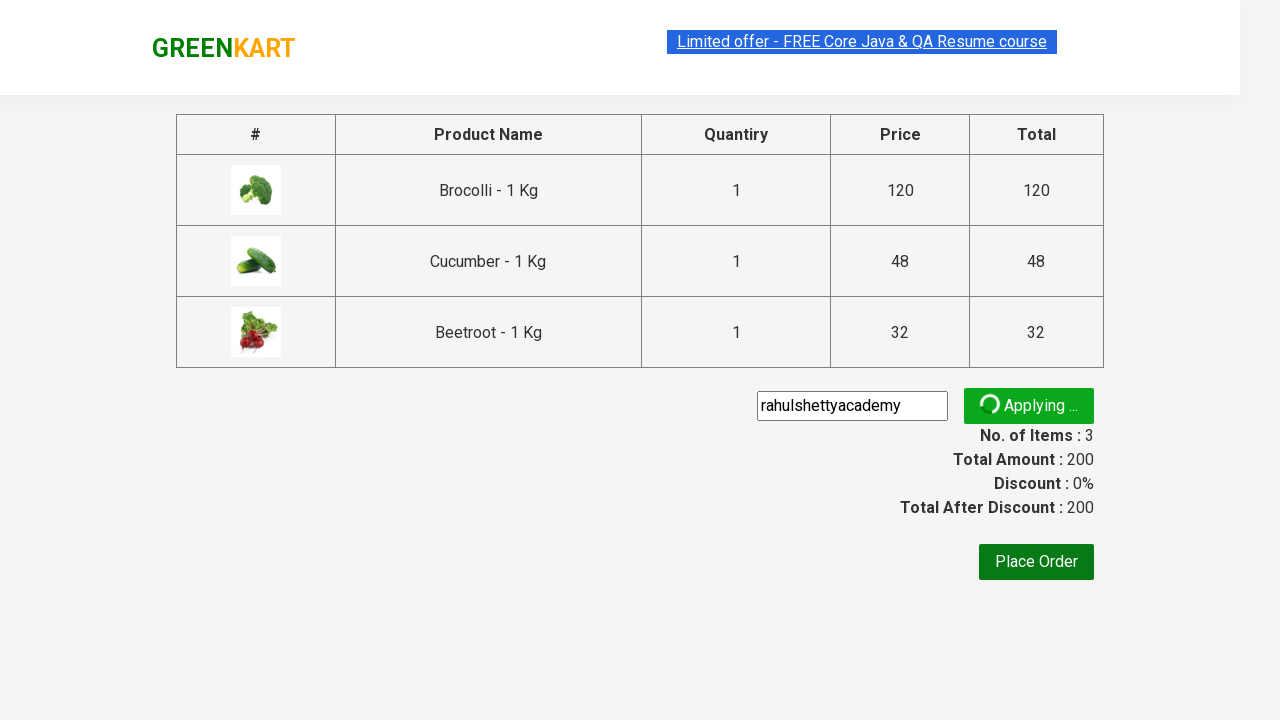

Promo code validation message appeared
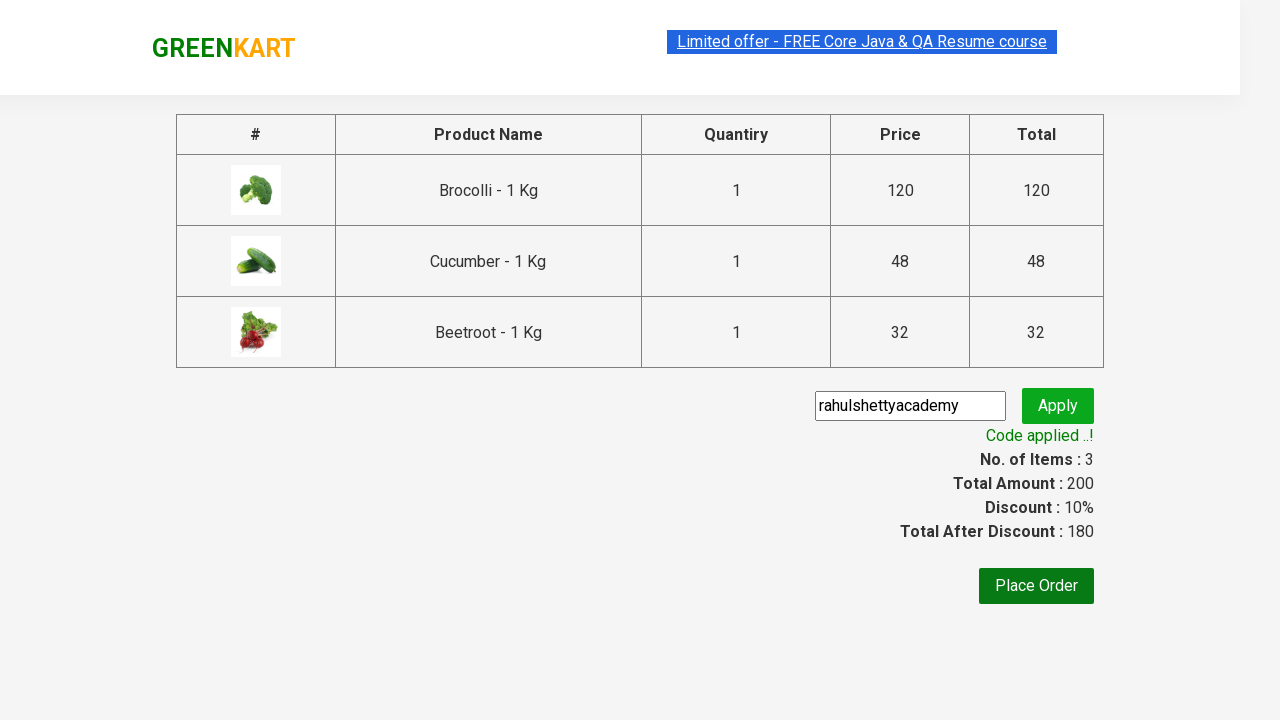

Clicked 'Place Order' button at (1036, 586) on xpath=//button[text()='Place Order']
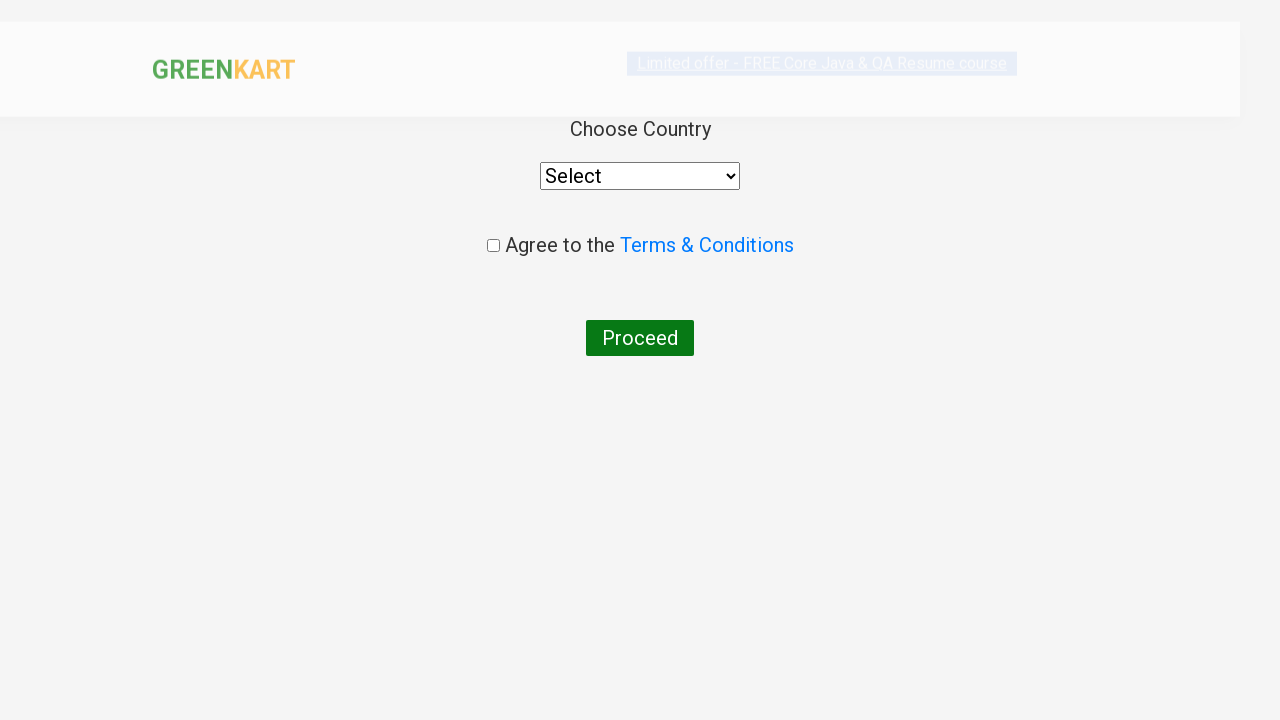

Selected 'India' from country dropdown on .wrapperTwo>div select
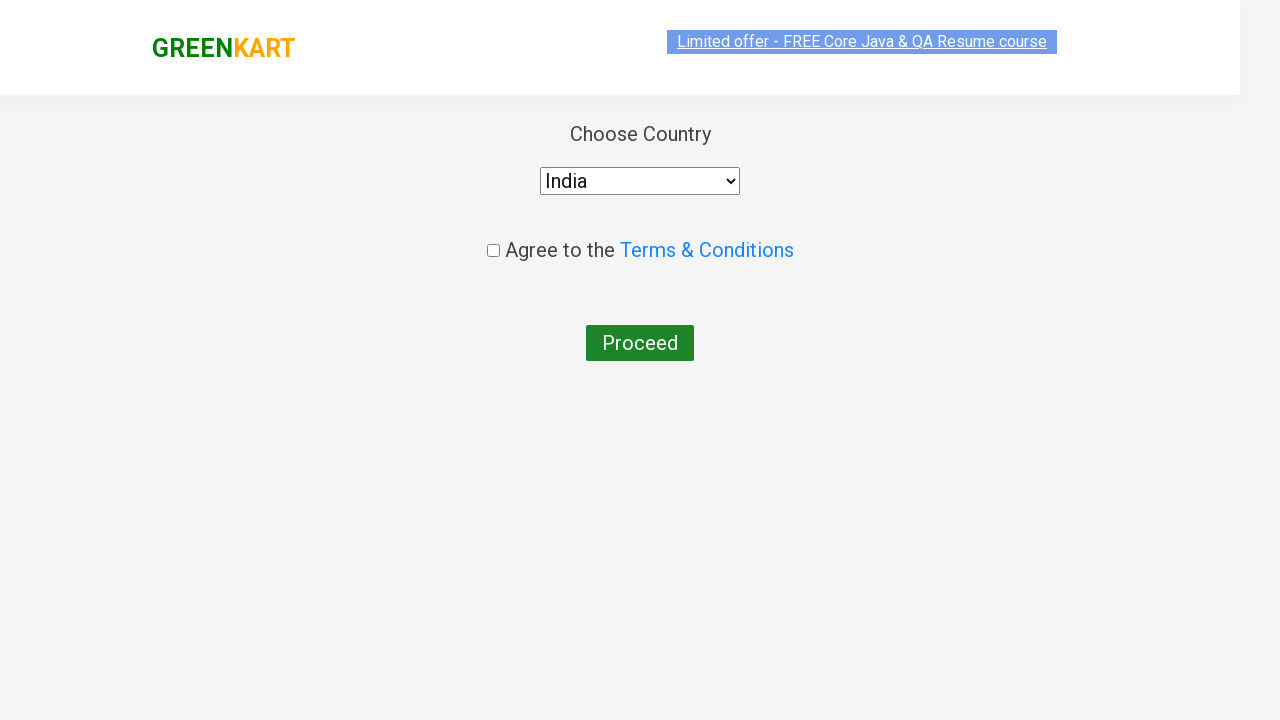

Checked terms and conditions checkbox at (493, 246) on input[type='checkbox']
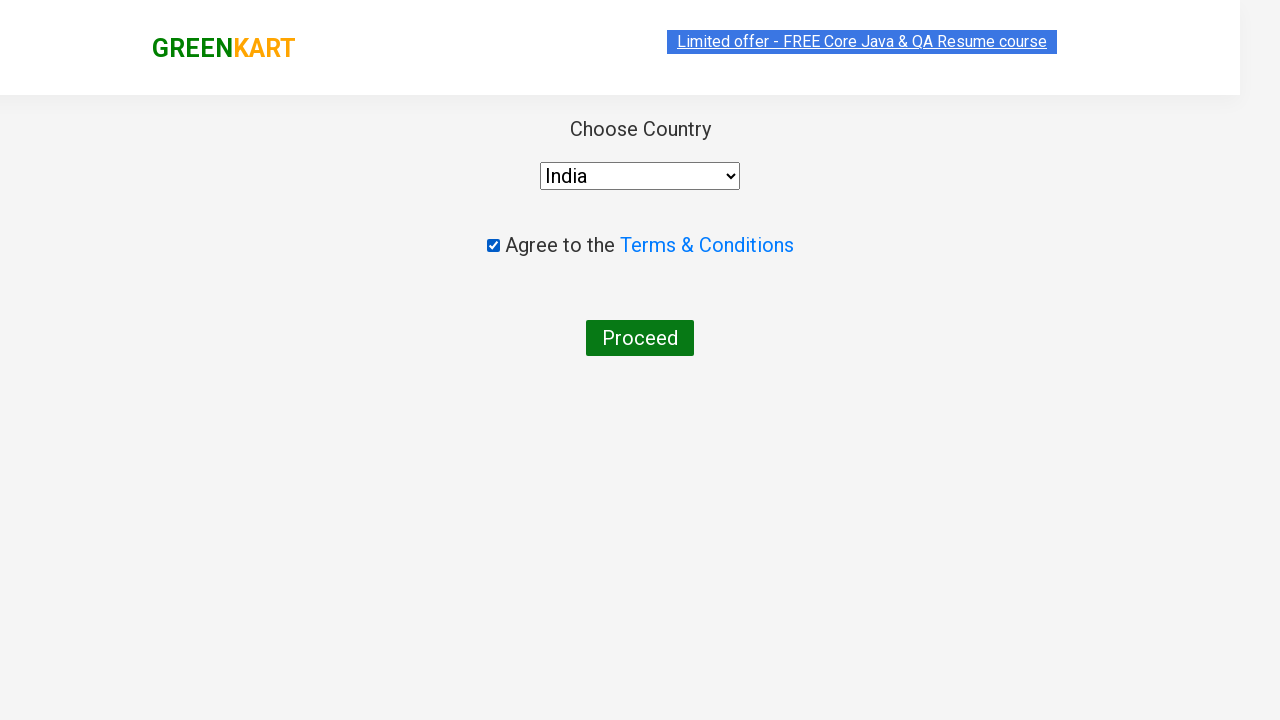

Clicked 'Proceed' button to complete order at (640, 338) on xpath=//button[text()='Proceed']
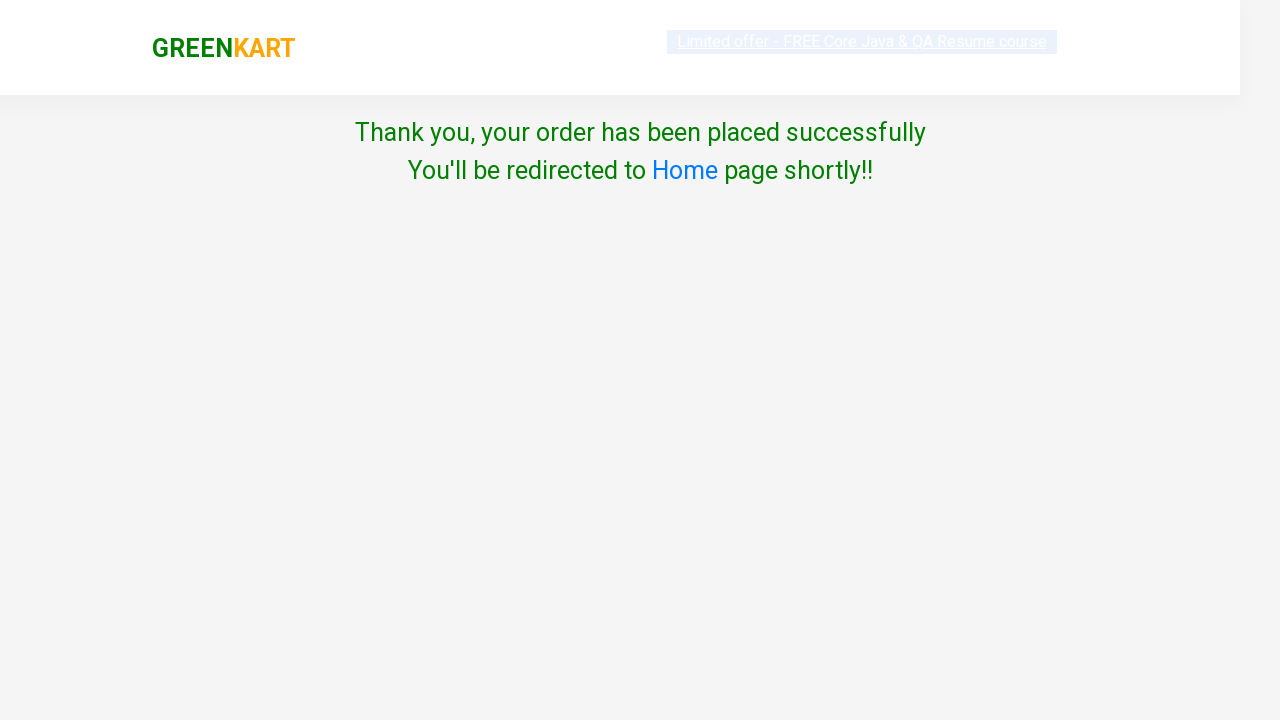

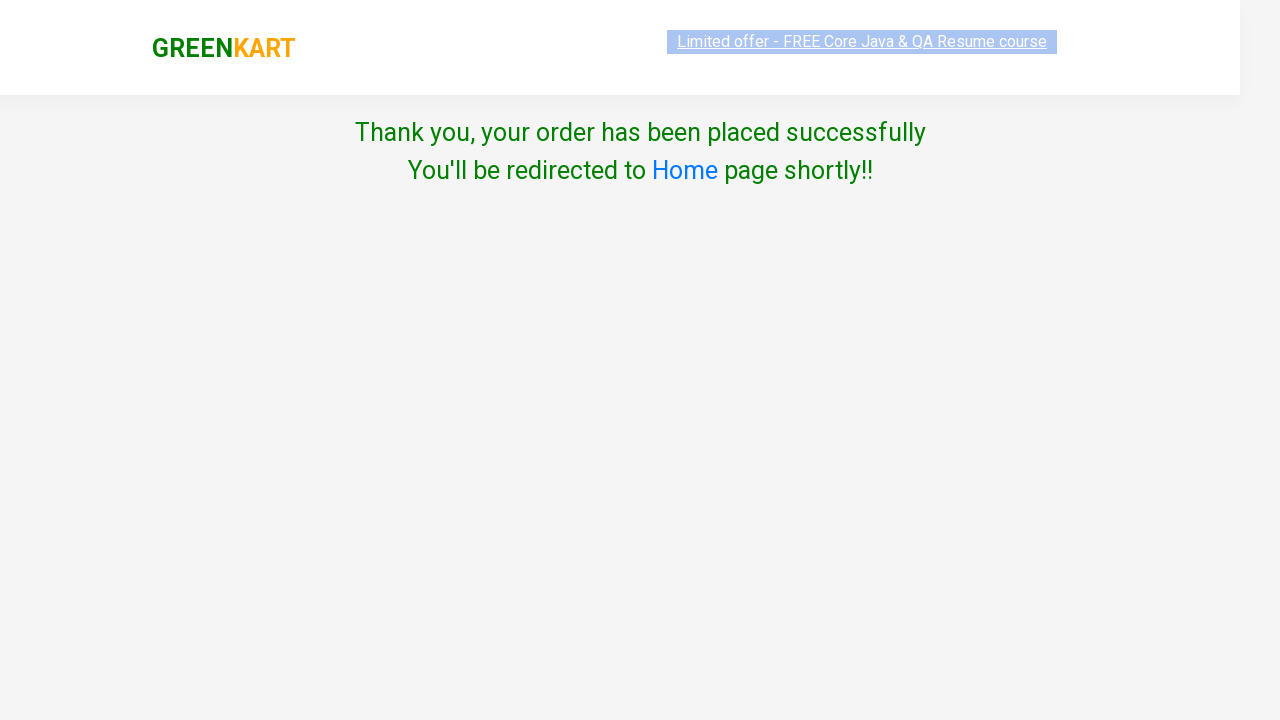